Navigates to a website and verifies that logo image and title elements are present and accessible

Starting URL: https://spa2.scrape.center/

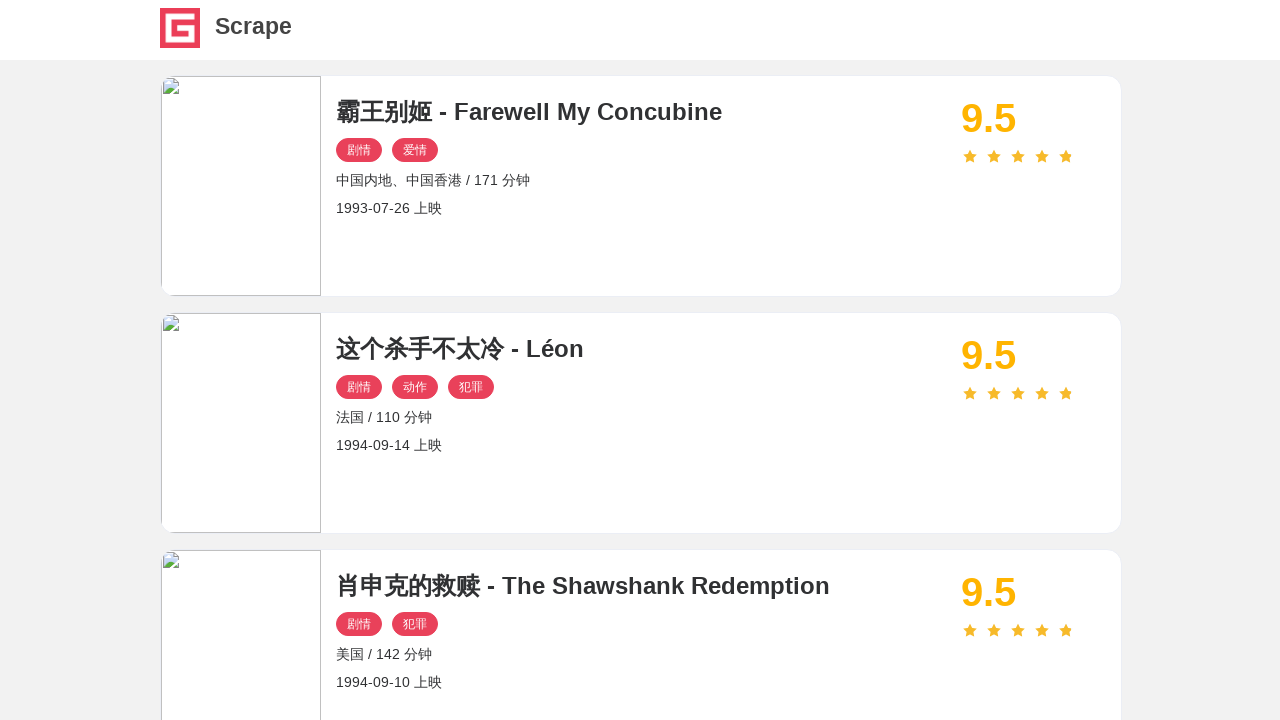

Navigated to https://spa2.scrape.center/
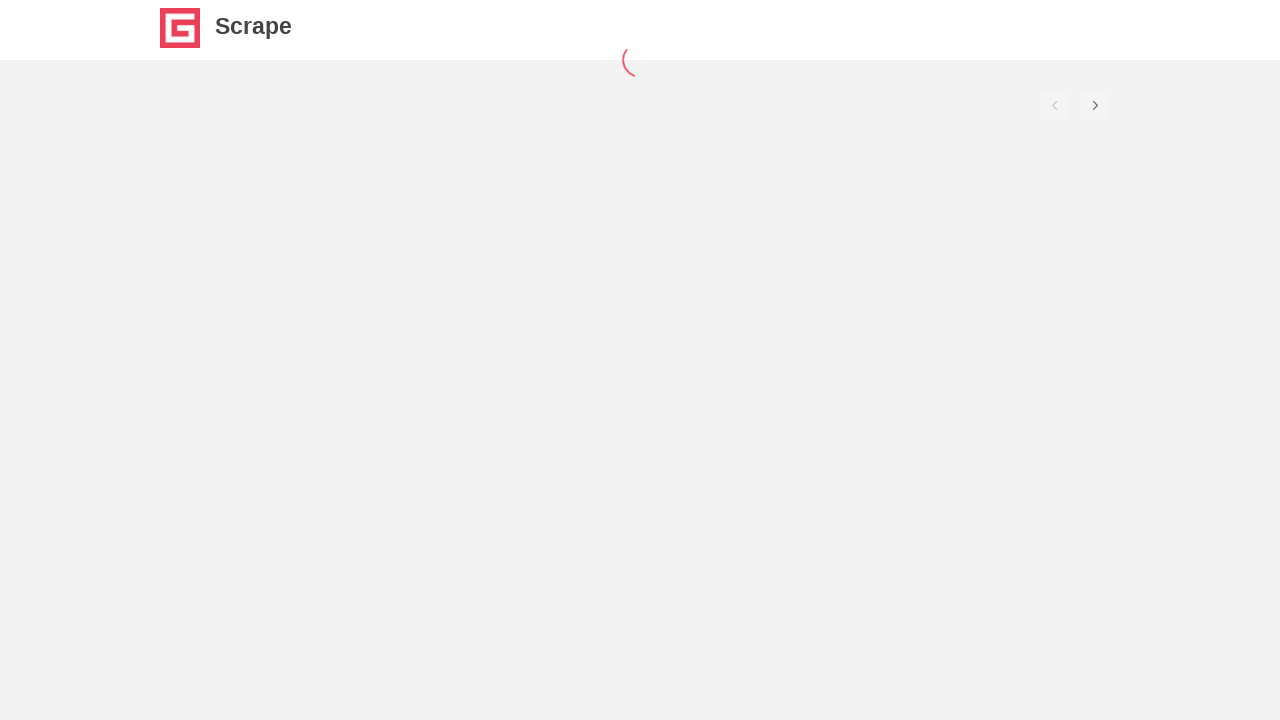

Logo image element became visible
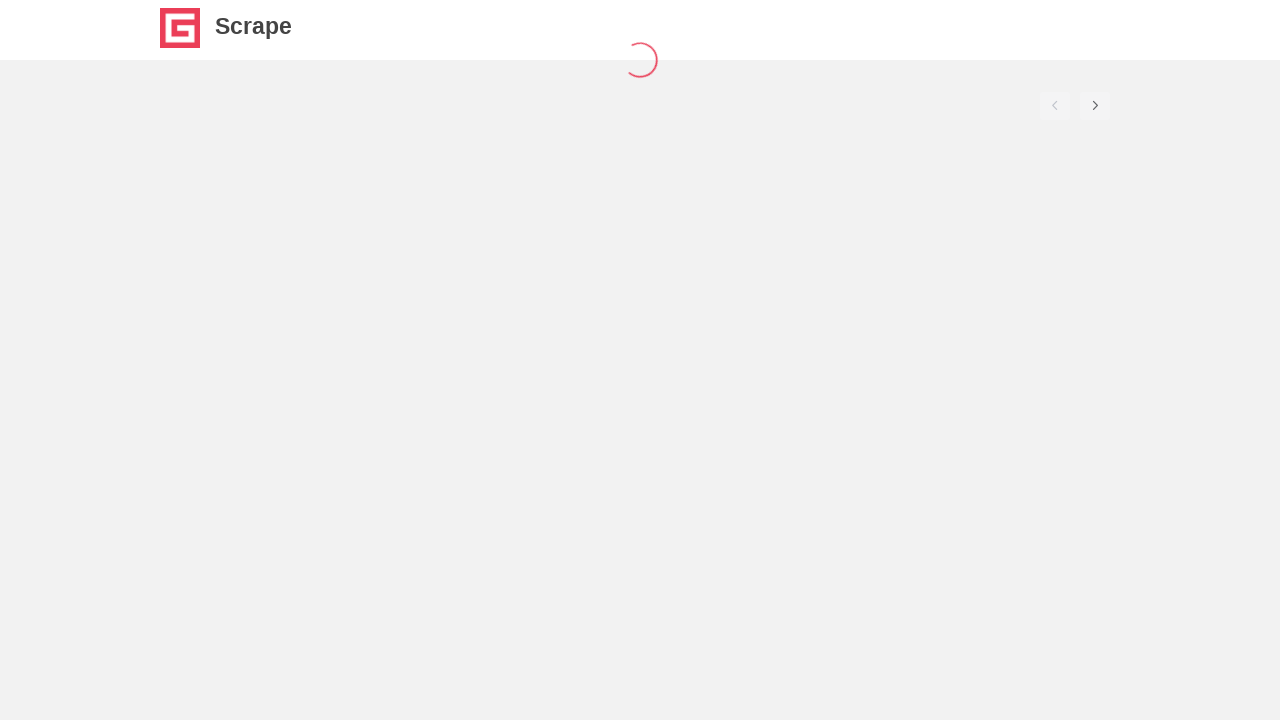

Logo title element became visible
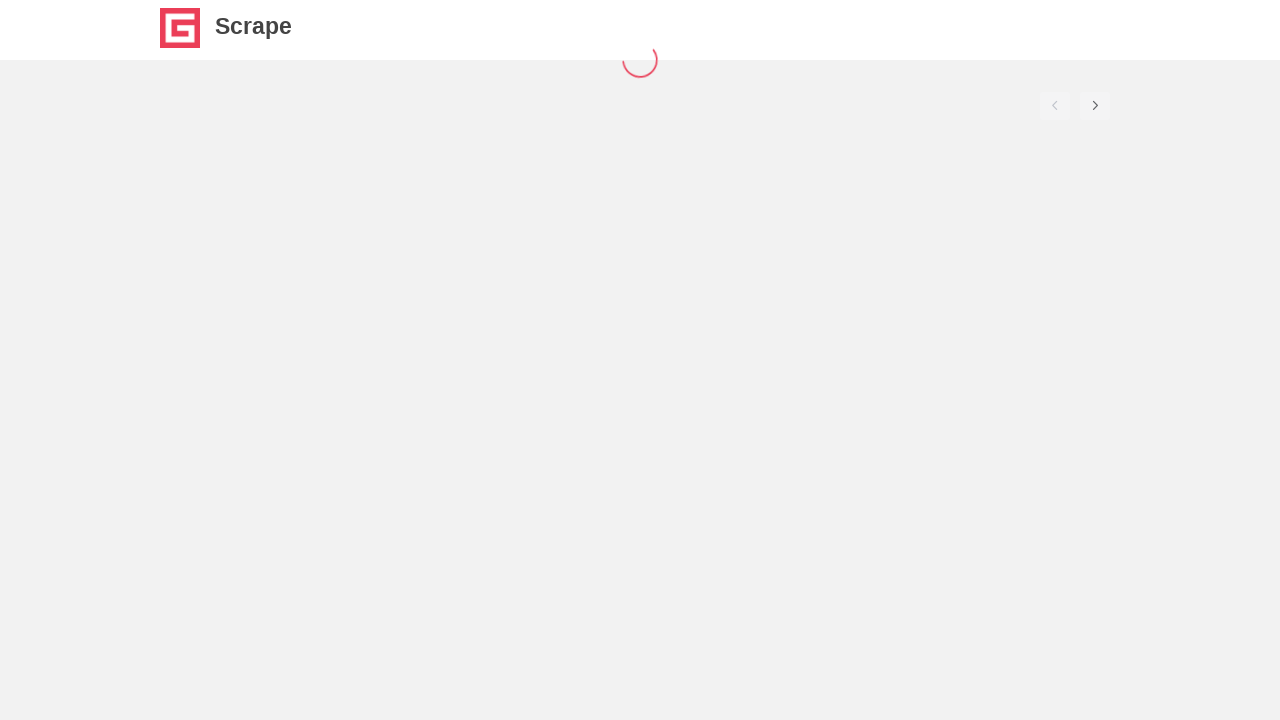

Located logo image element
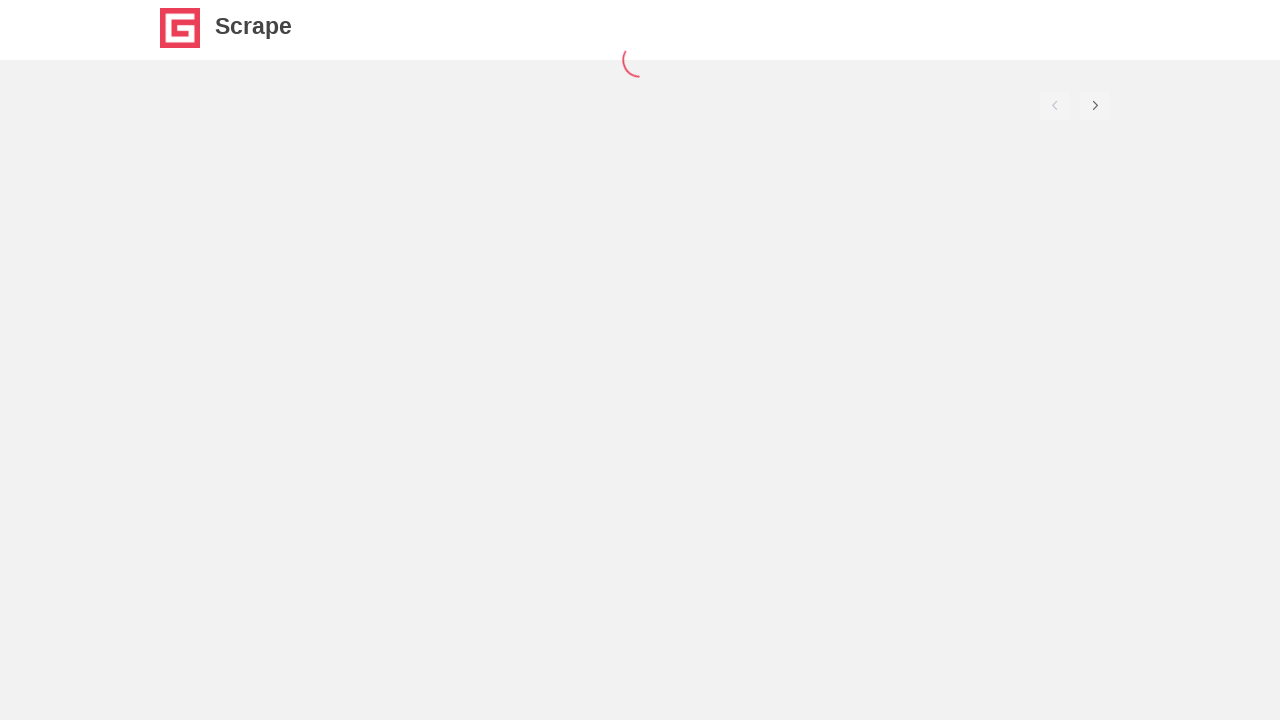

Located logo title element
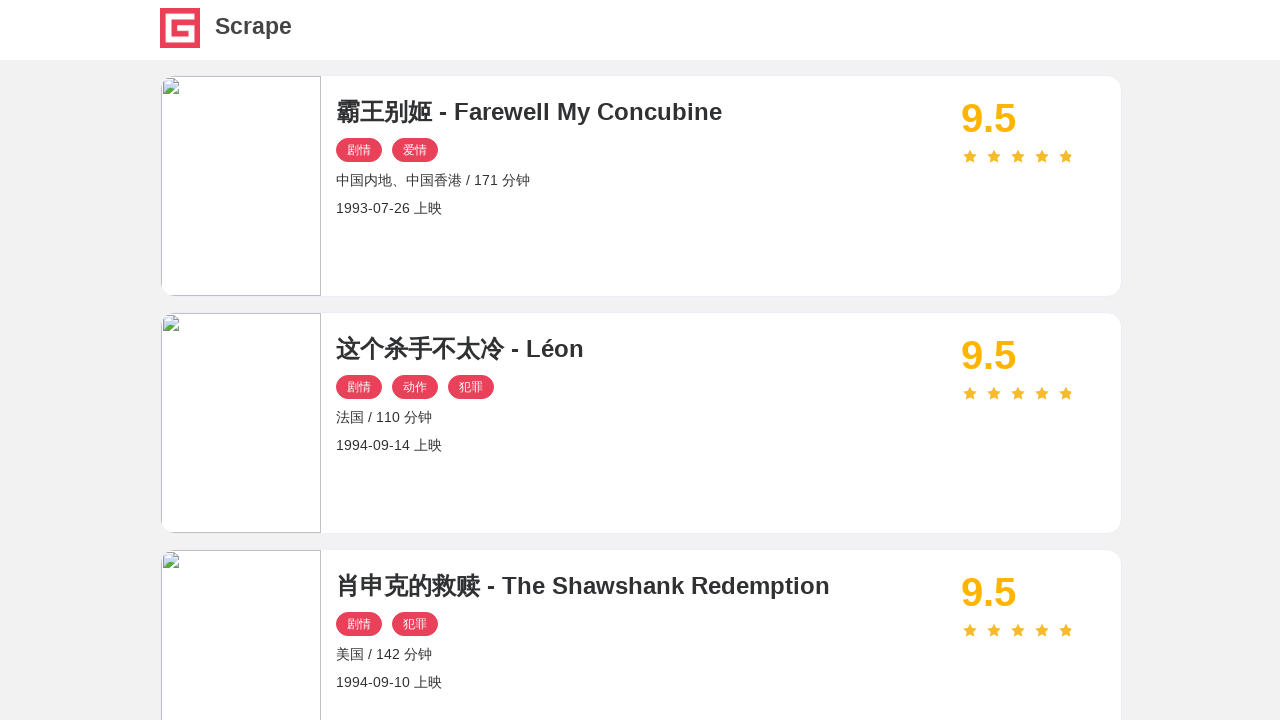

Retrieved src attribute from logo image
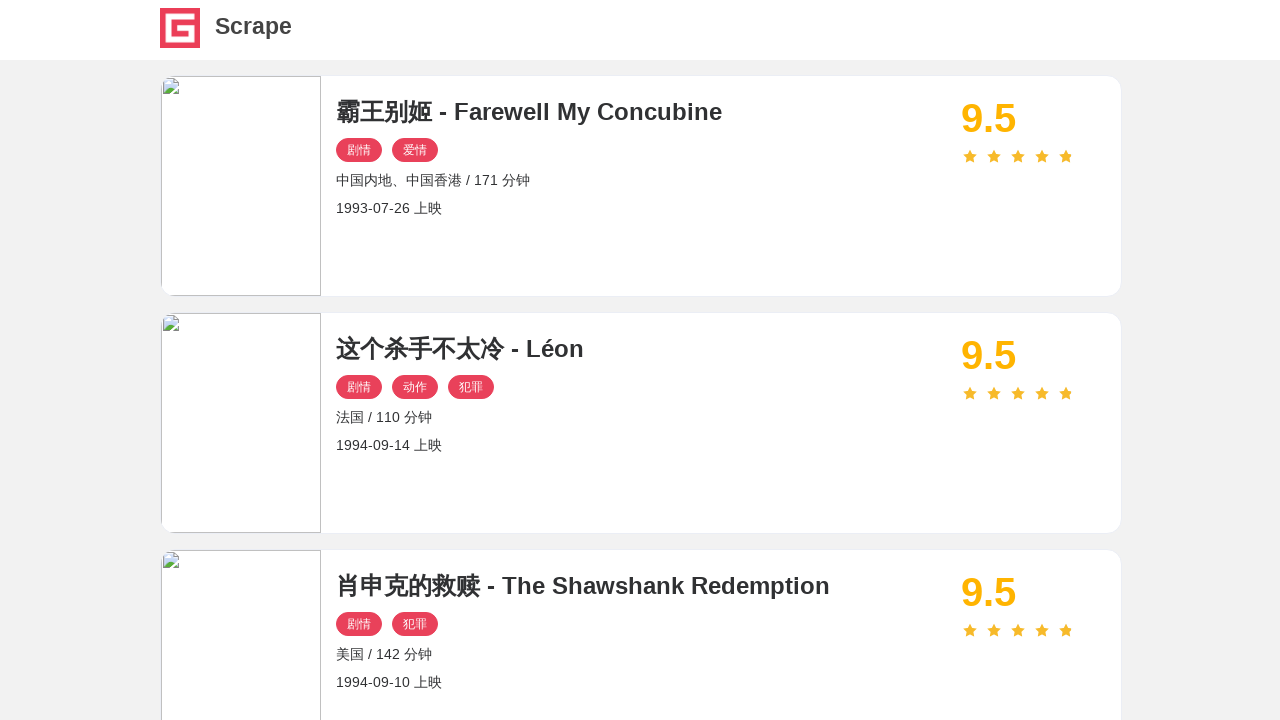

Retrieved text content from logo title
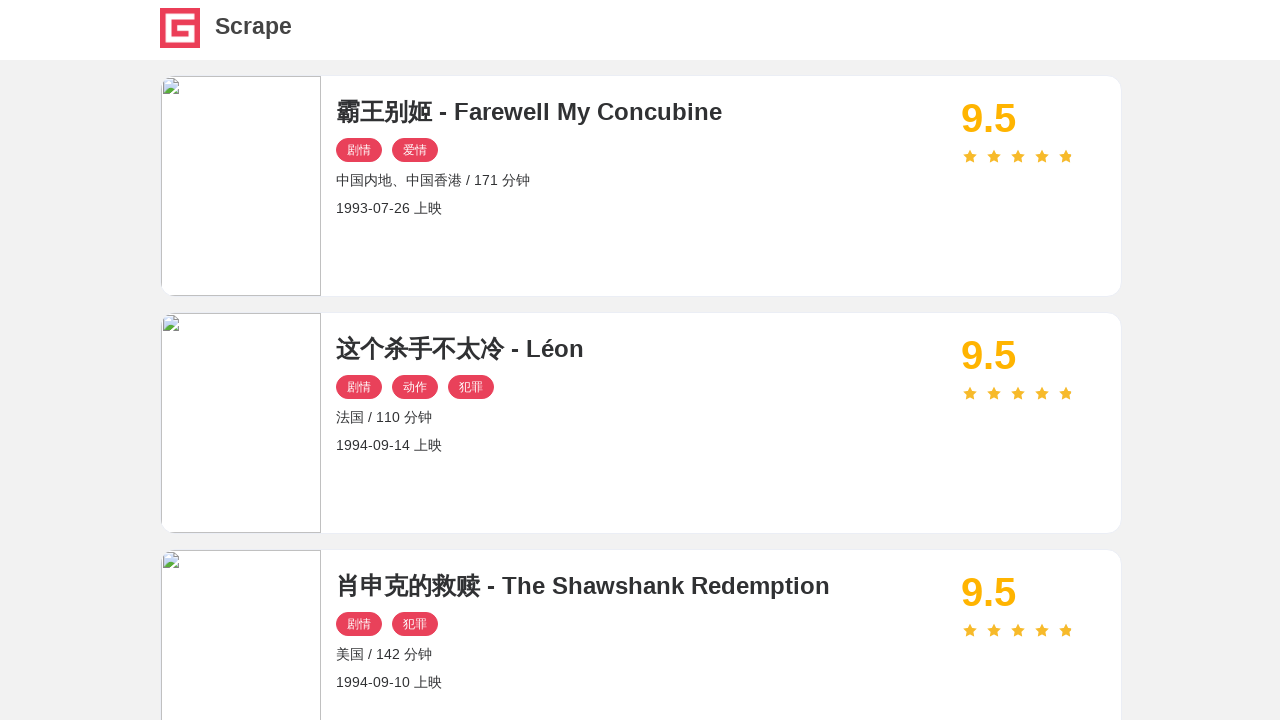

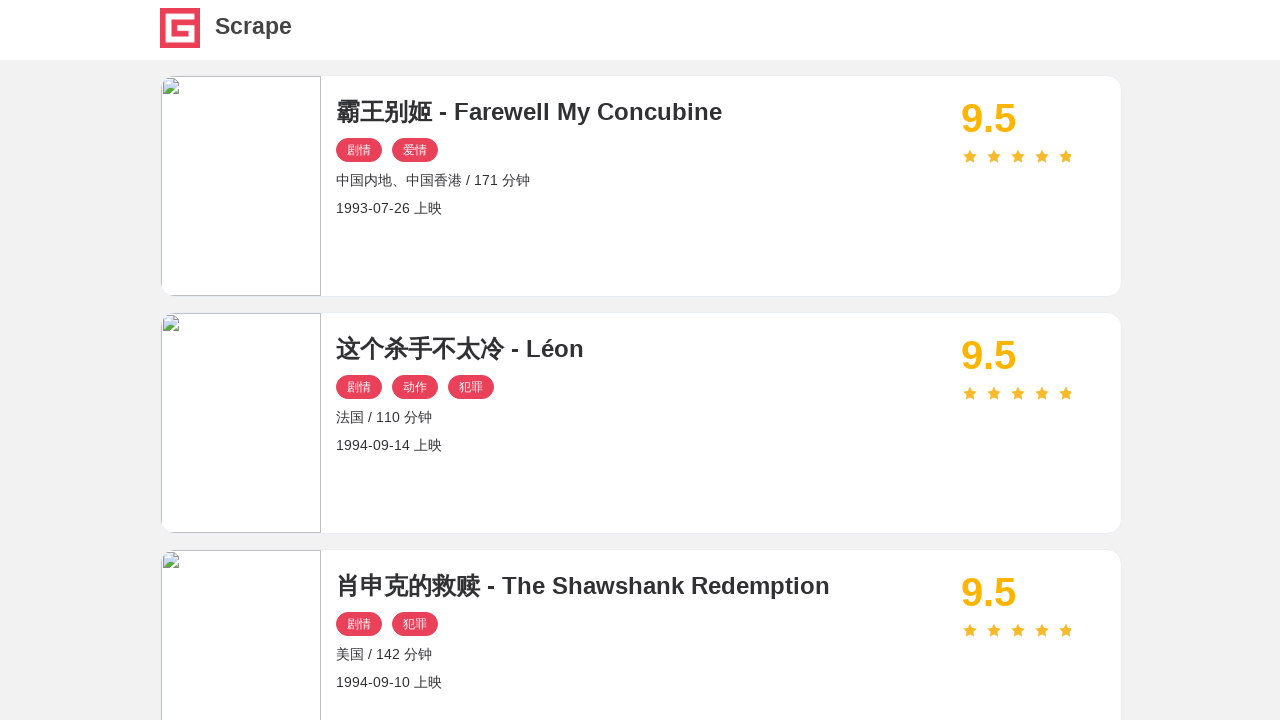